Searches for programming languages by name and verifies search results contain the search term

Starting URL: https://www.99-bottles-of-beer.net/search.html

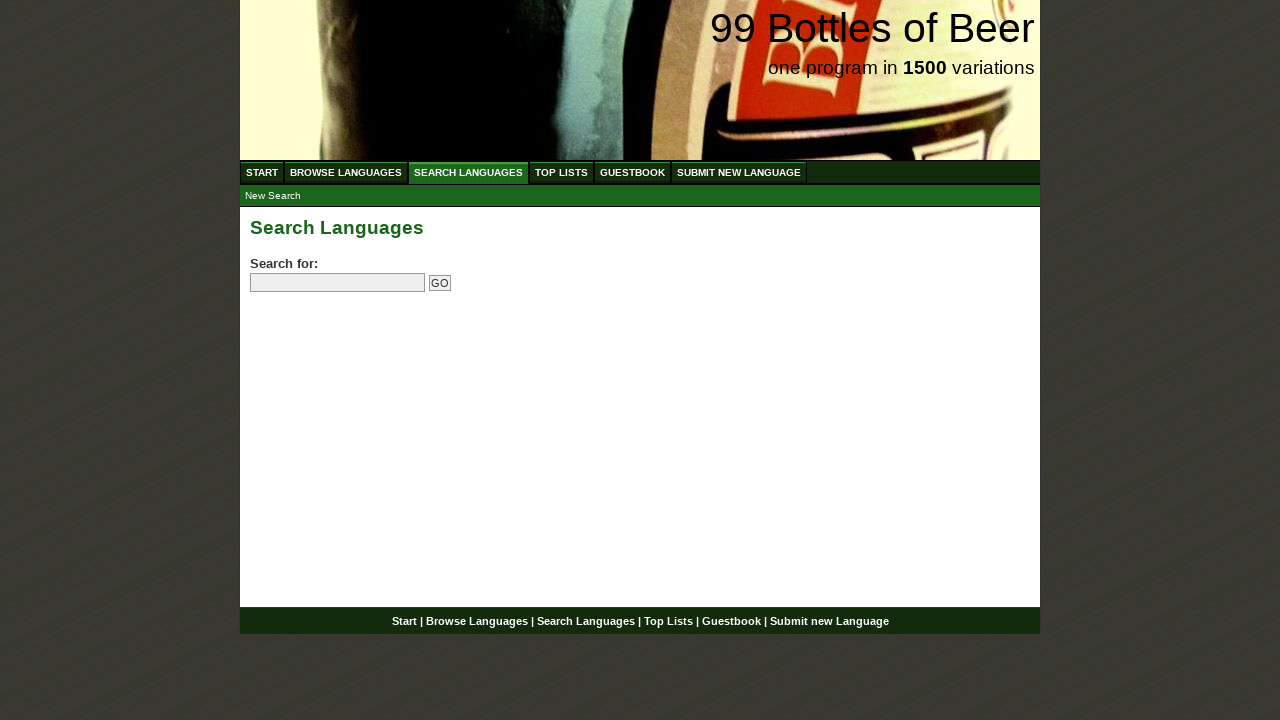

Filled search field with 'Java' on //form[@id='searchlanguages']//input[@name='search']
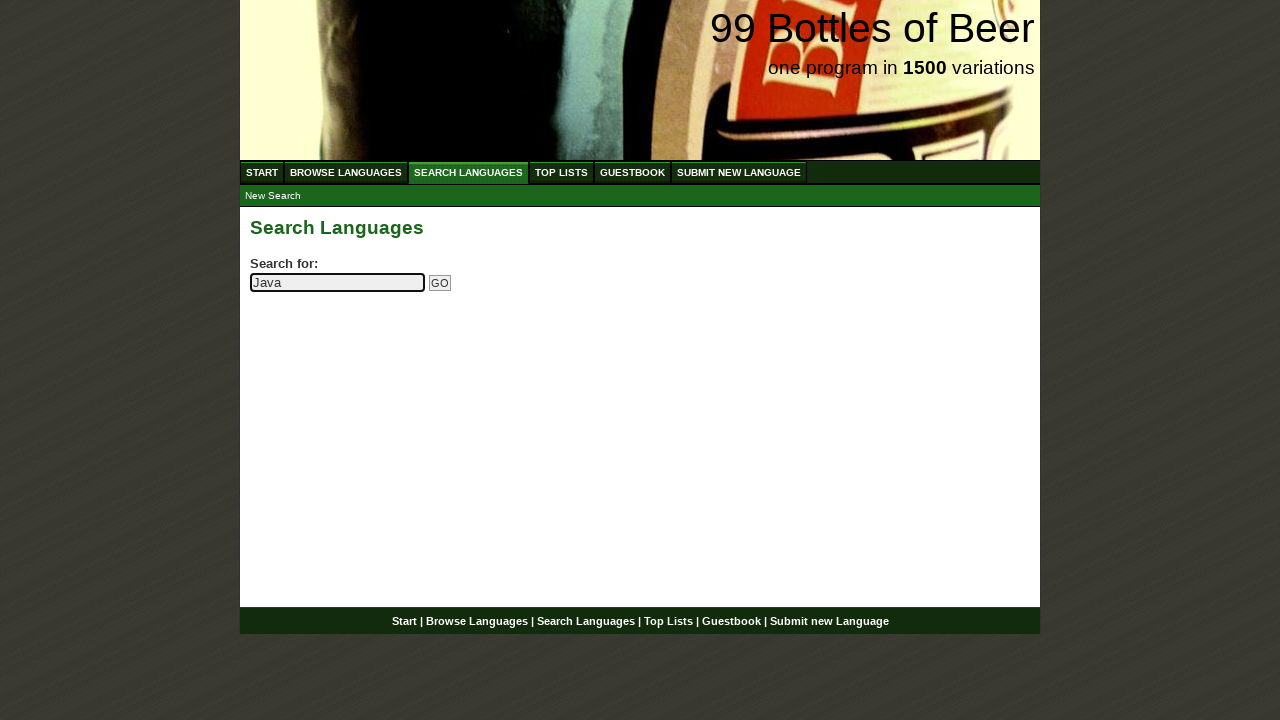

Clicked search button to search for programming languages at (440, 283) on xpath=//form[@id='searchlanguages']//input[@name='submitsearch']
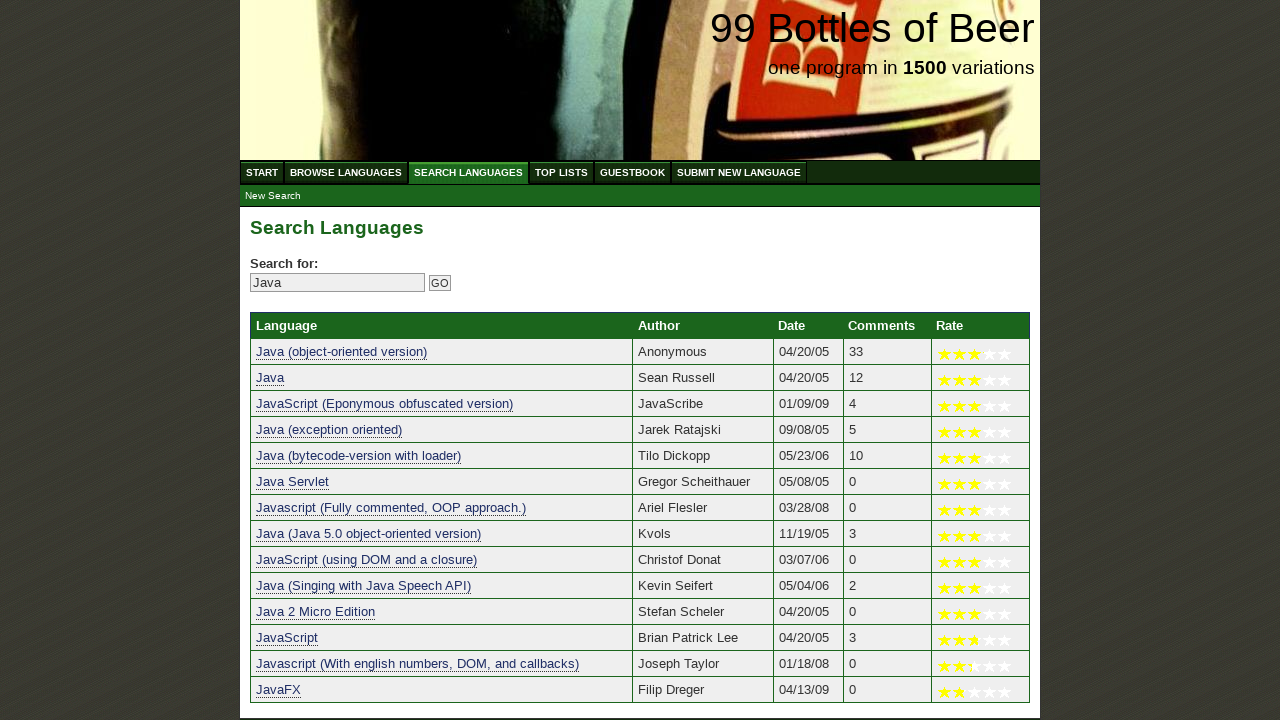

Search results loaded successfully
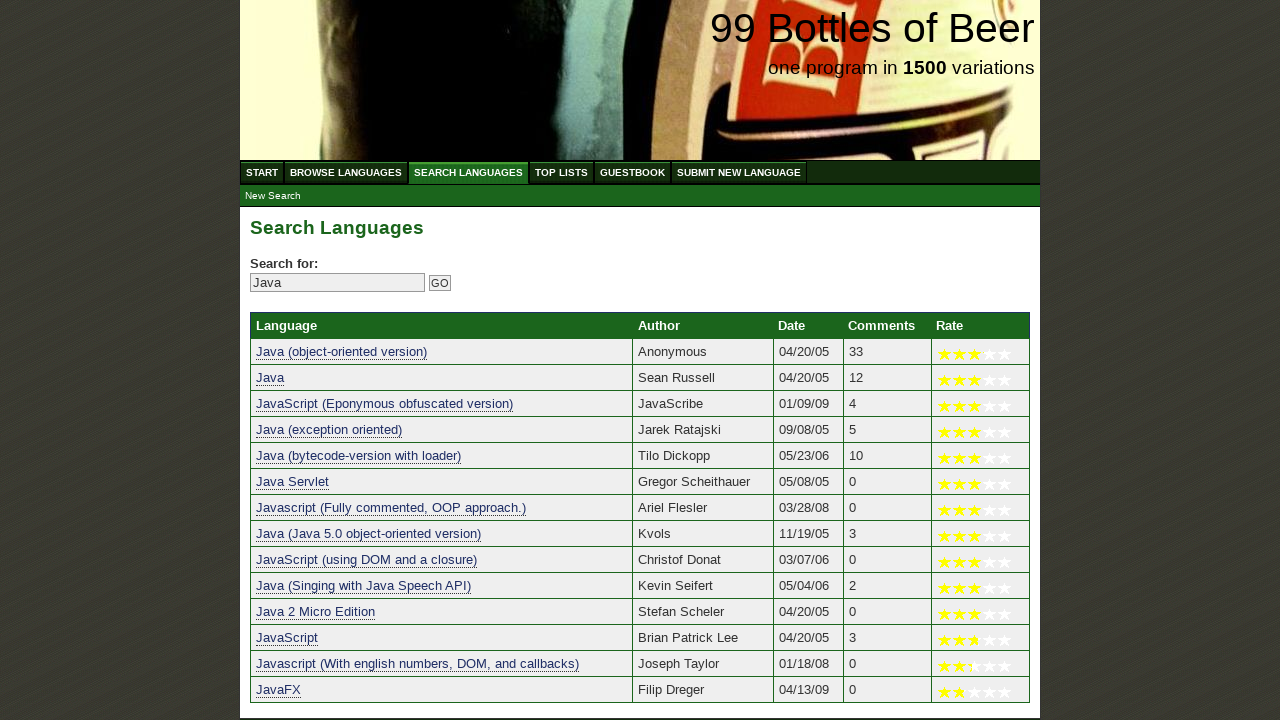

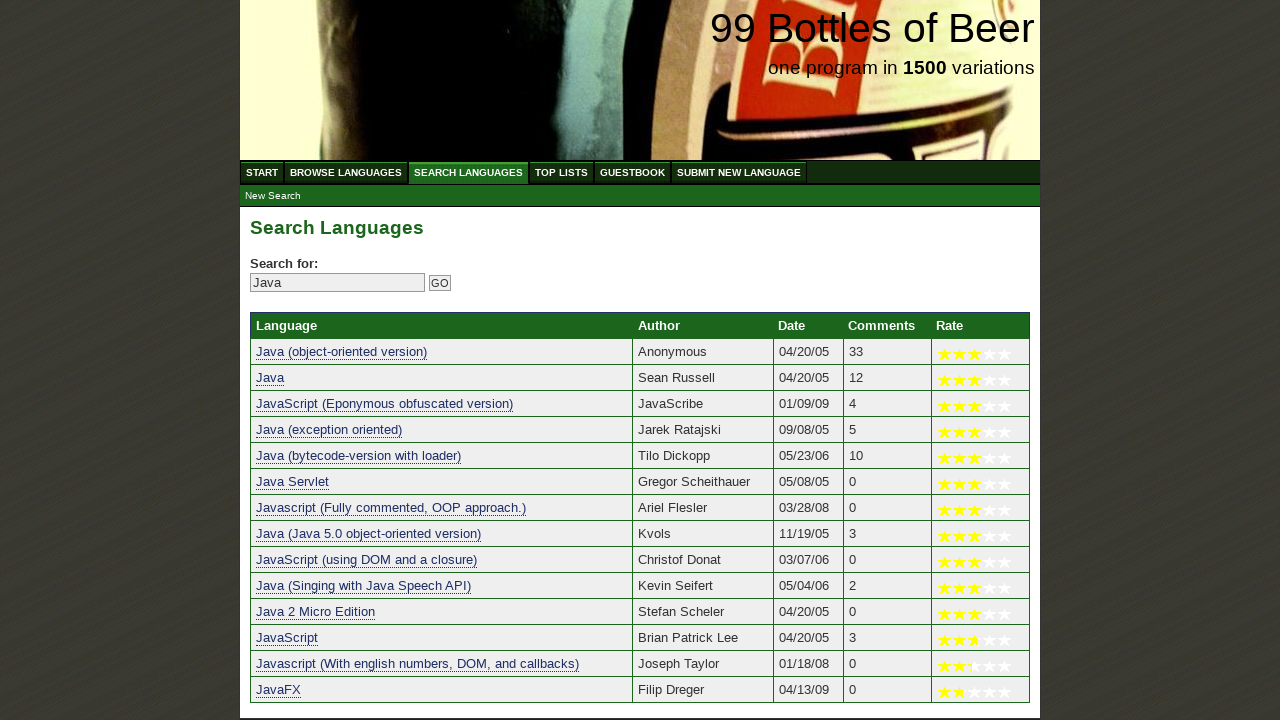